Tests dynamic controls functionality by verifying an input field's enabled state, clicking a toggle button to enable it, and confirming the state change.

Starting URL: https://v1.training-support.net/selenium/dynamic-controls

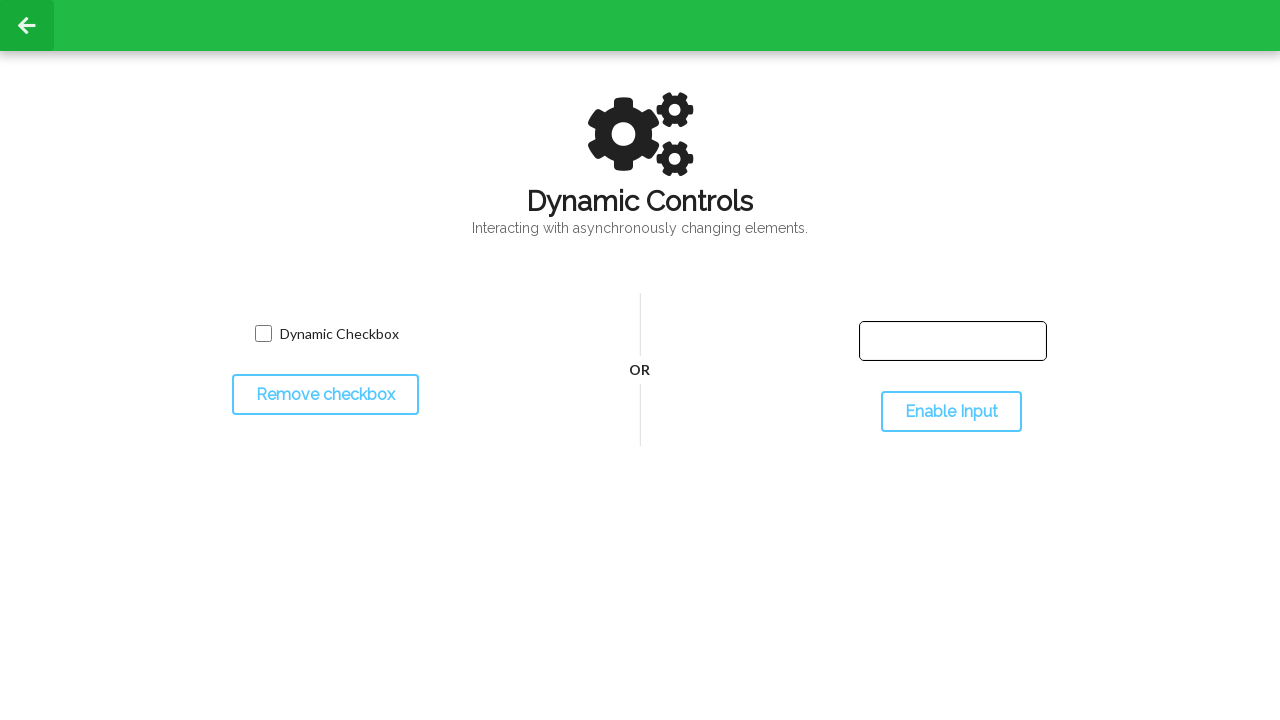

Located the input text field
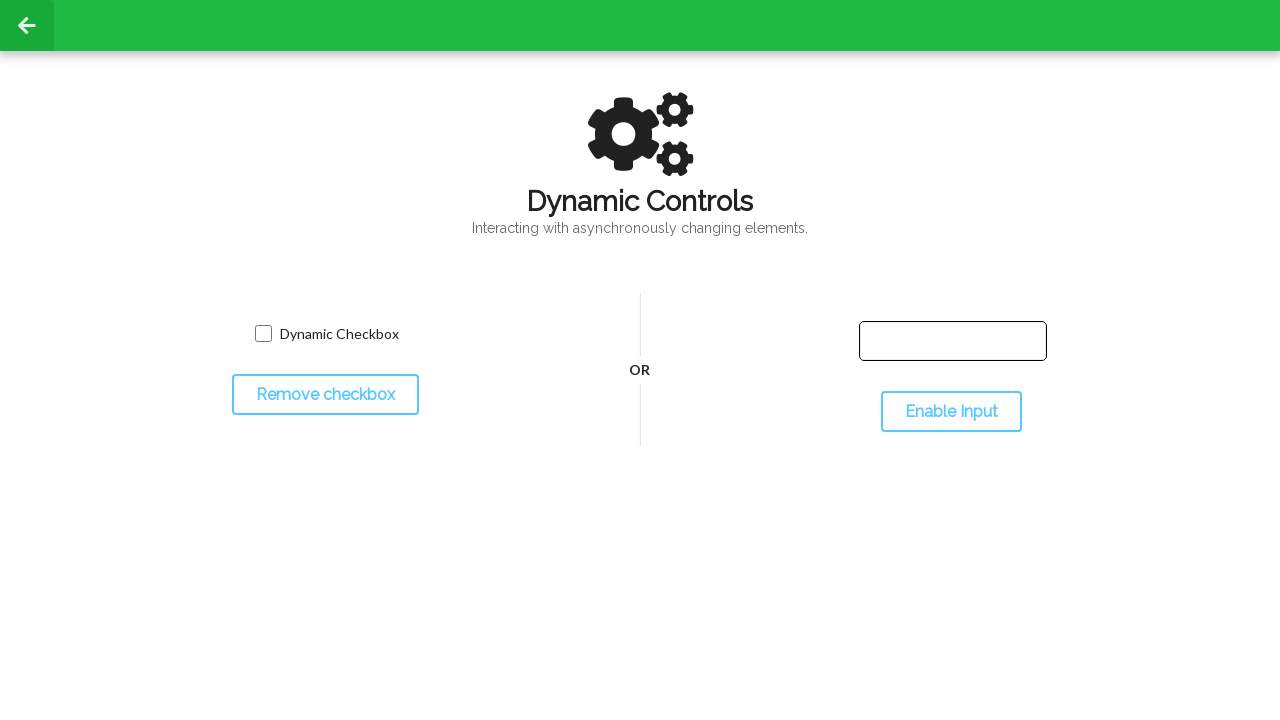

Verified initial state of input field (disabled)
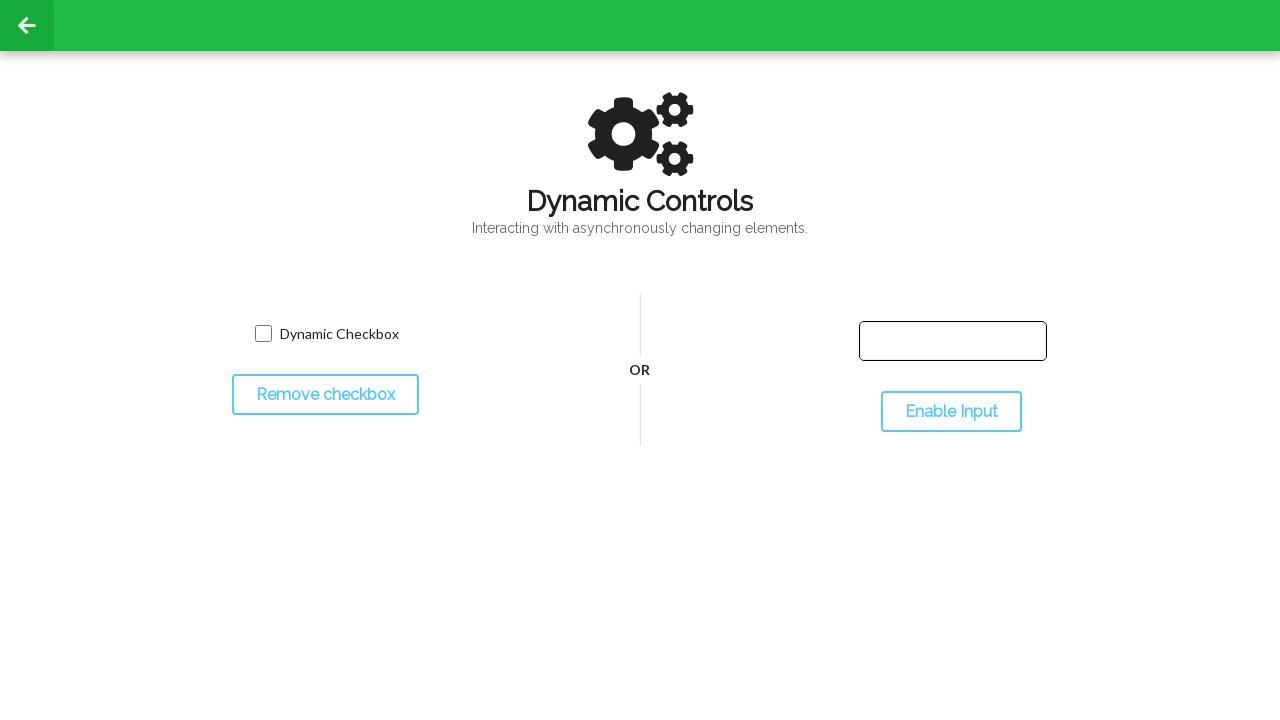

Clicked toggle button to enable input field at (951, 412) on #toggleInput
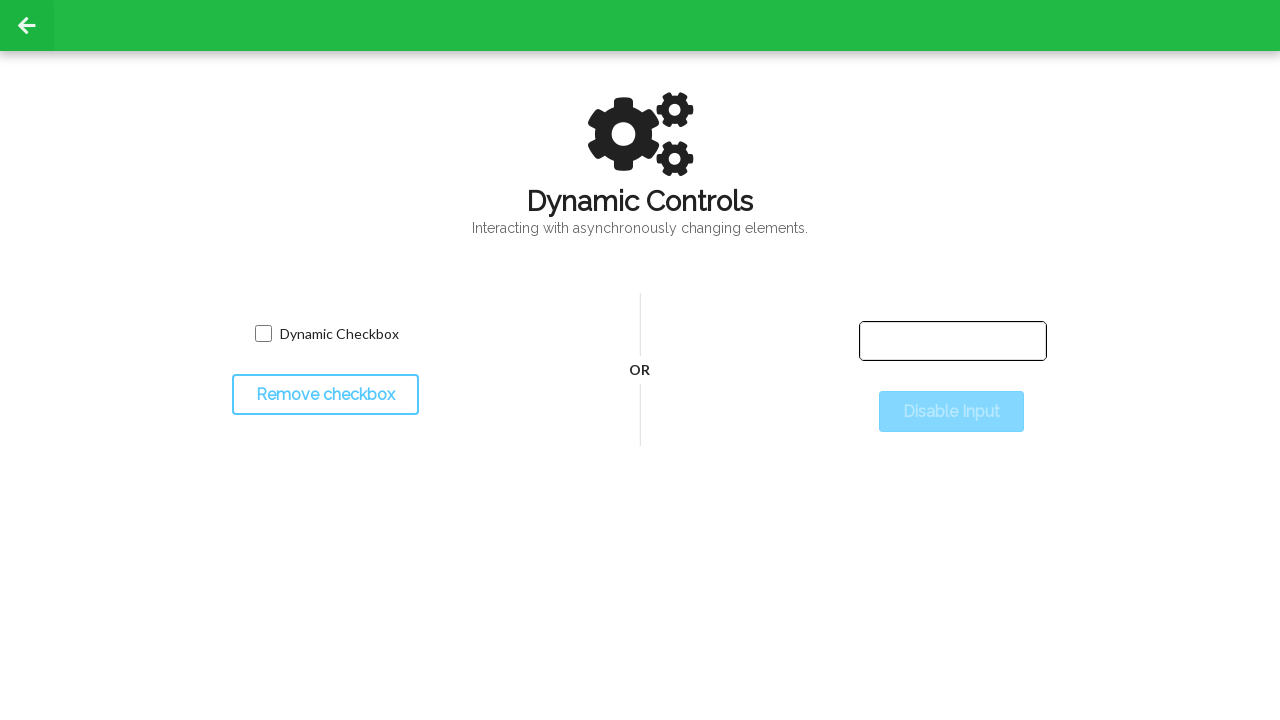

Waited for input field to become enabled
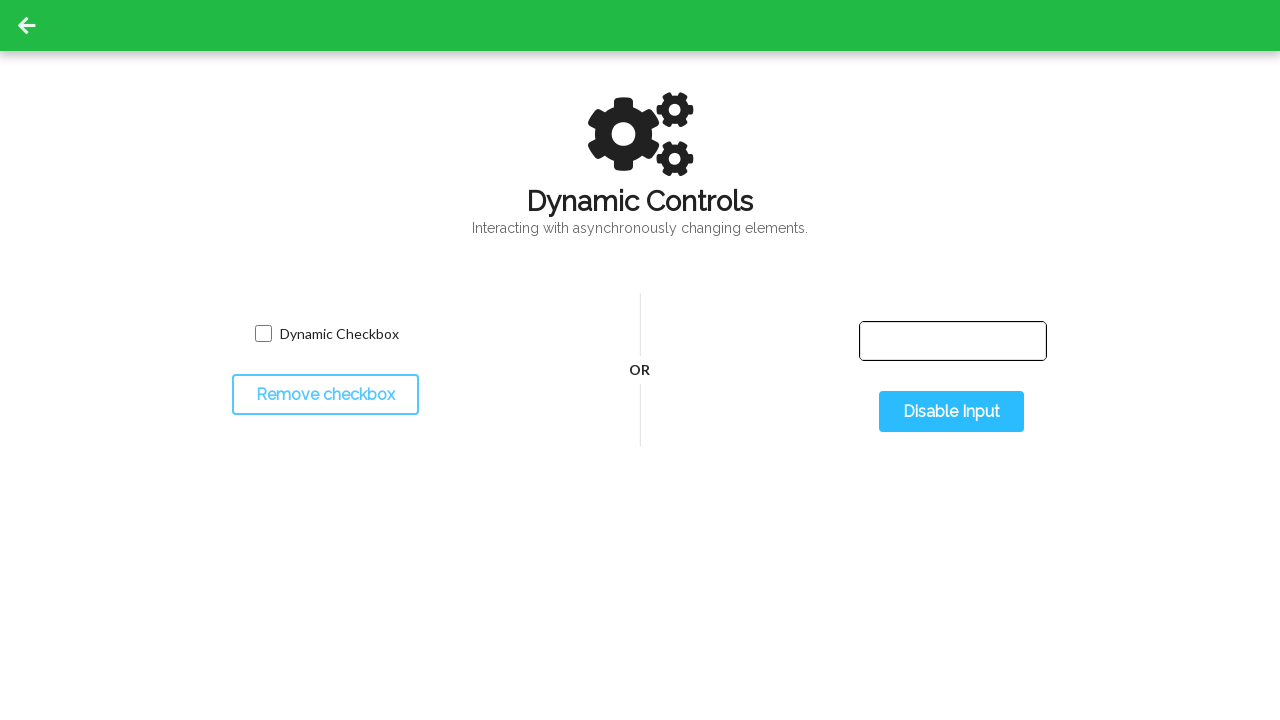

Verified input field is now enabled
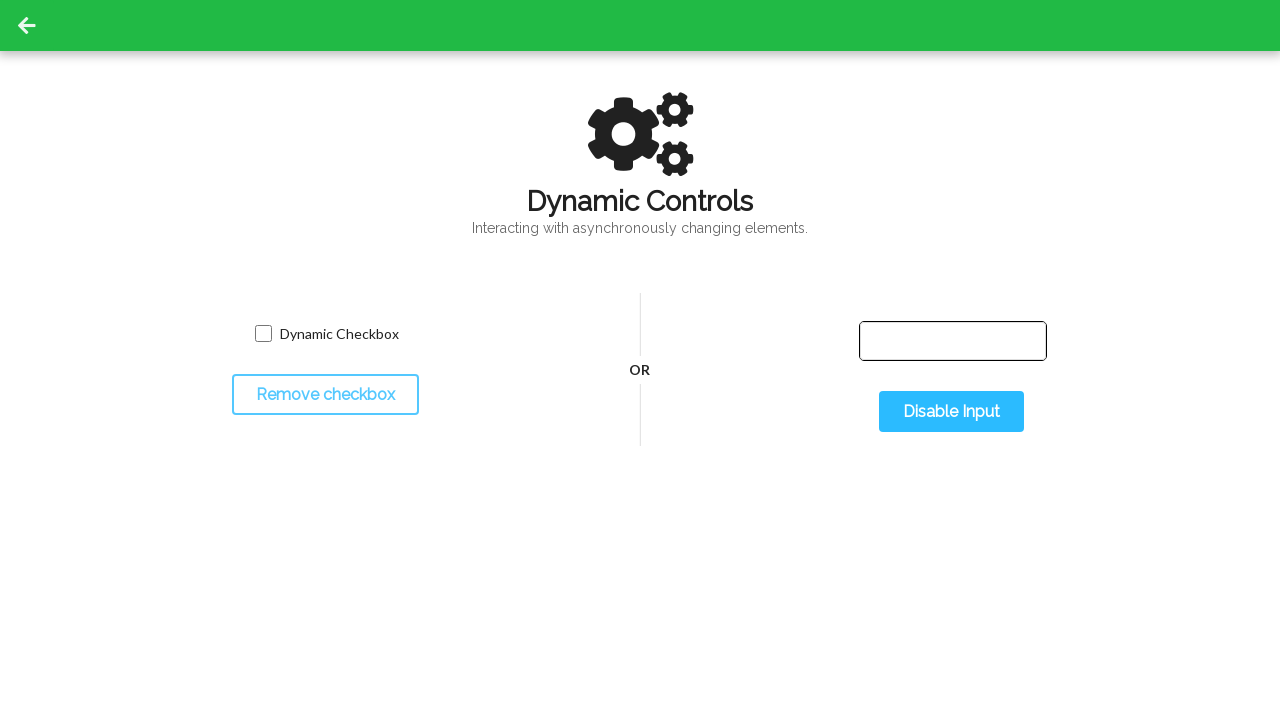

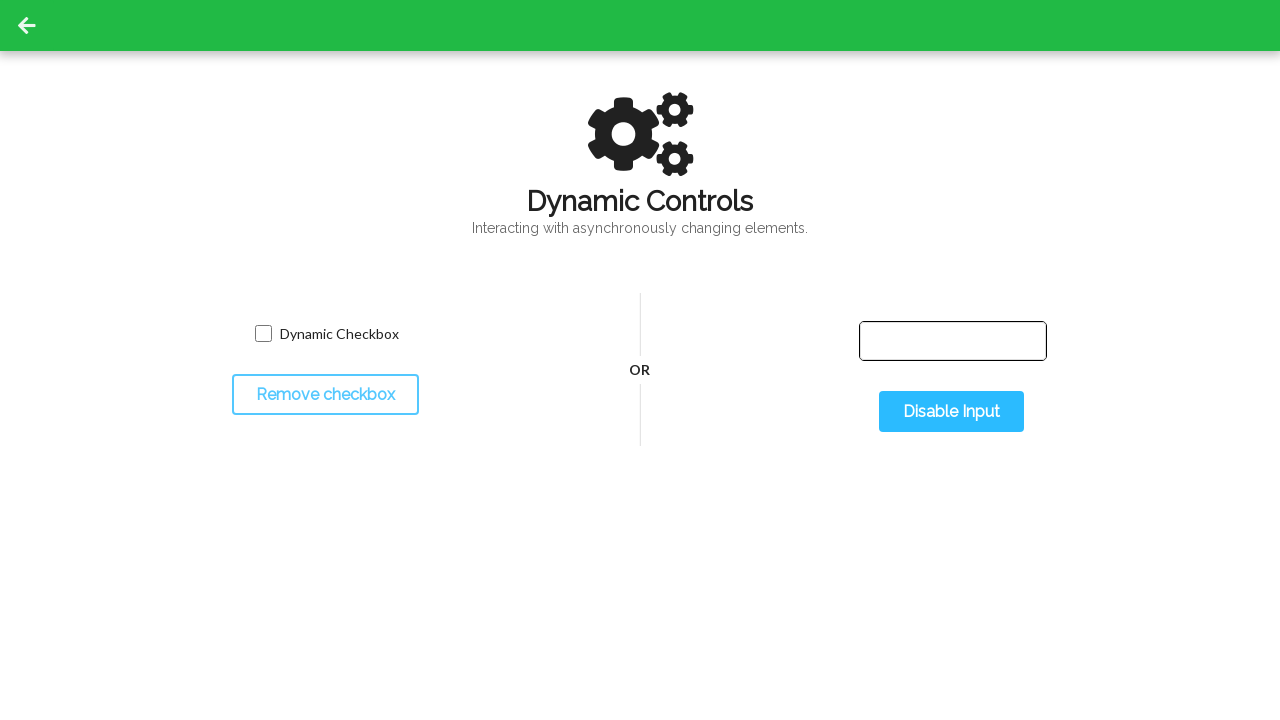